Navigates to a Pokemon Image Downloader page with a specific Pokemon ID and verifies that images are loaded on the page

Starting URL: https://yashrajbharti.github.io/Pokemon-Image-Downloader-Upgrade/?id=656

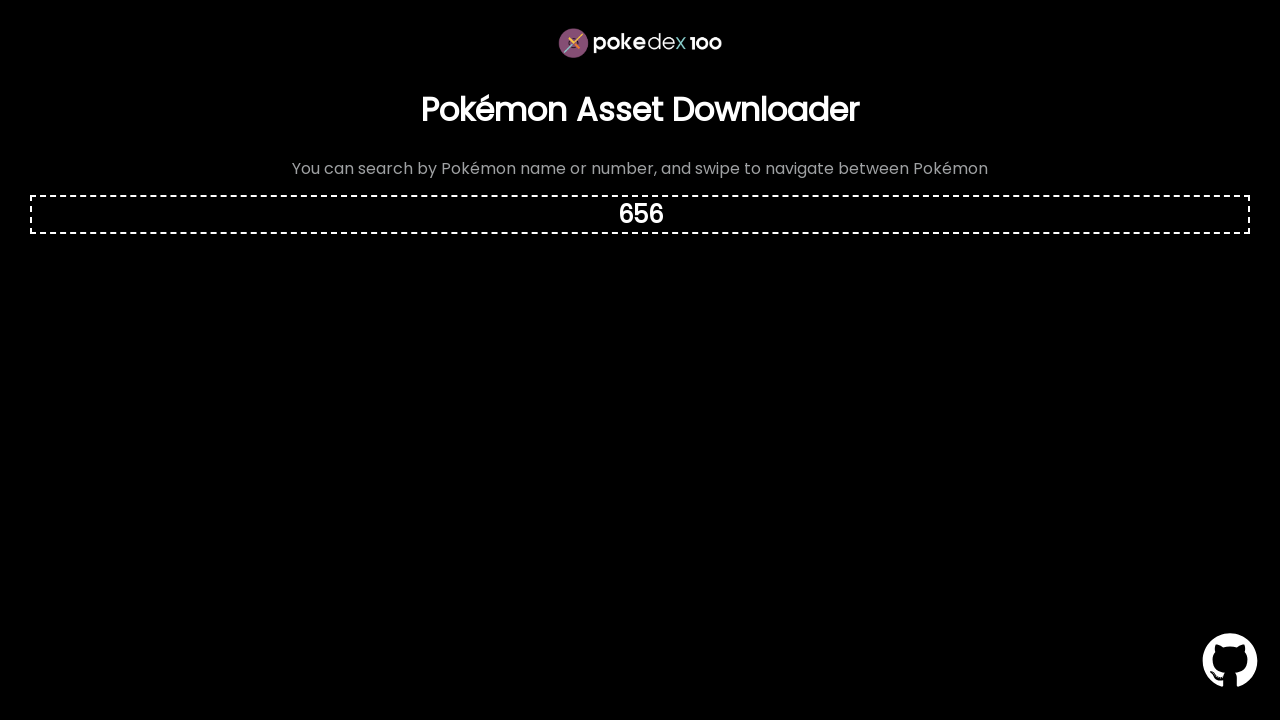

Navigated to Pokemon Image Downloader page with Pokemon ID 656
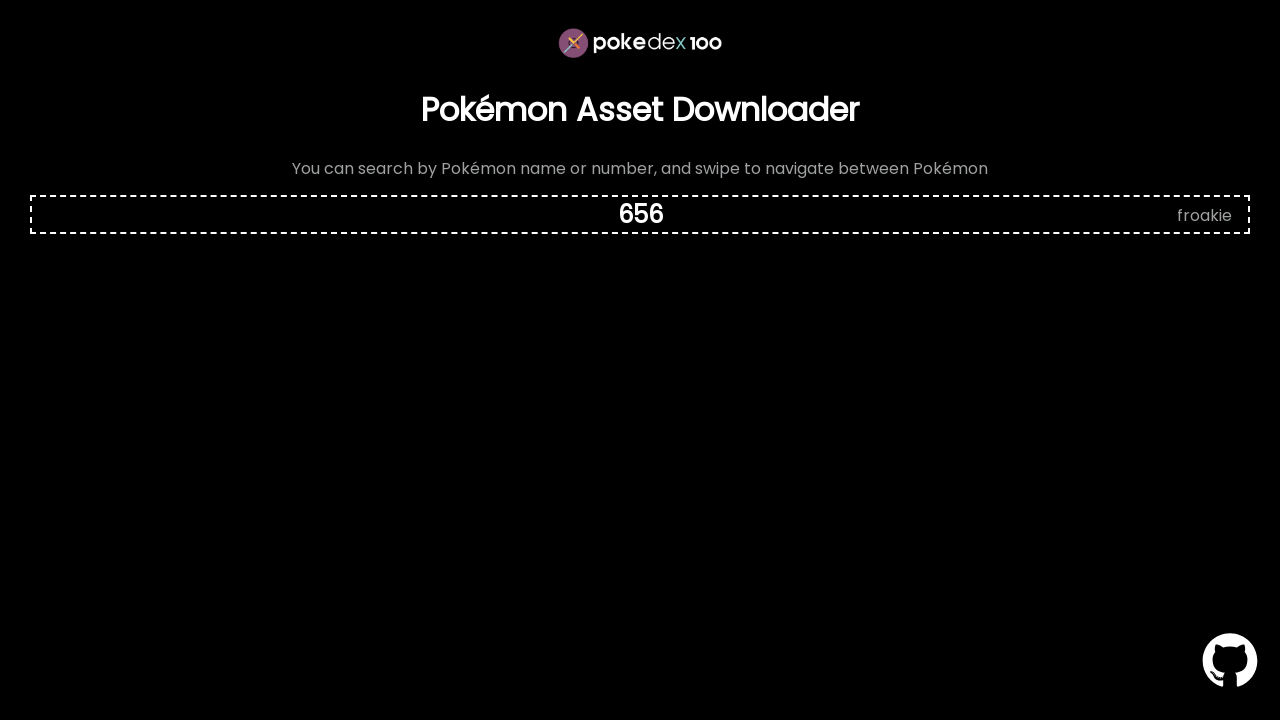

Page fully loaded with all network requests completed
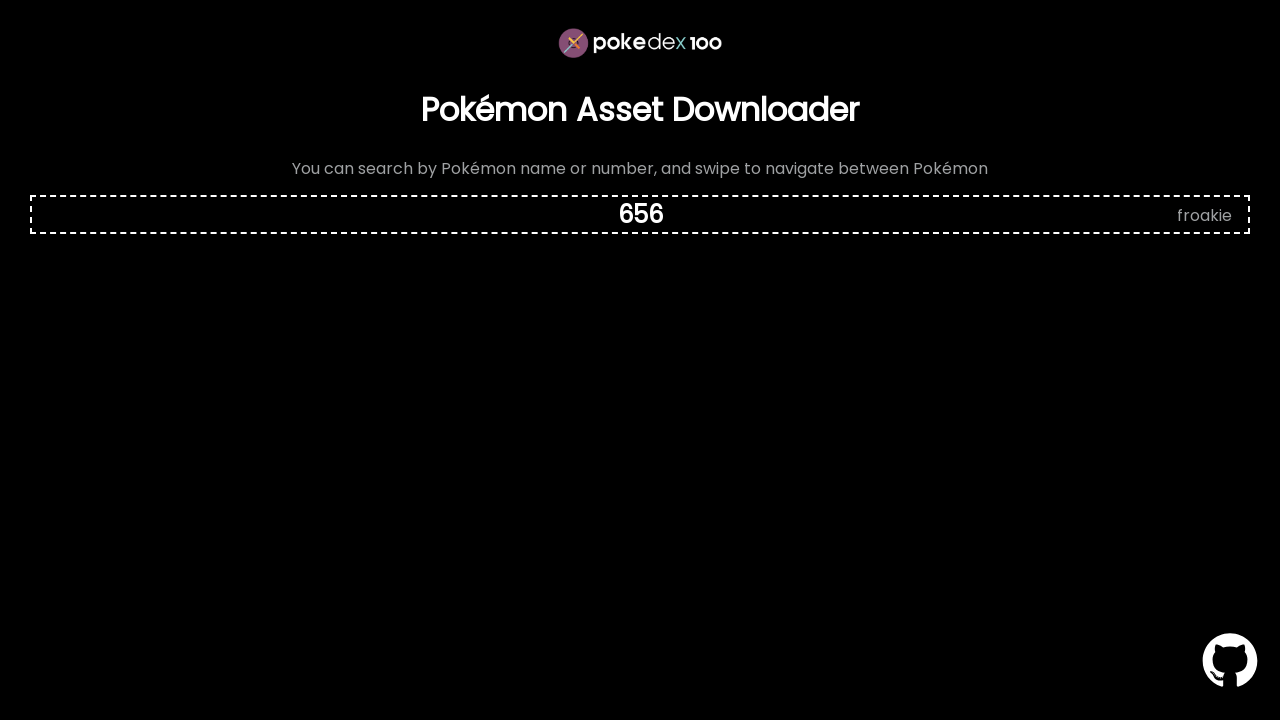

Pokemon images loaded and verified on the page
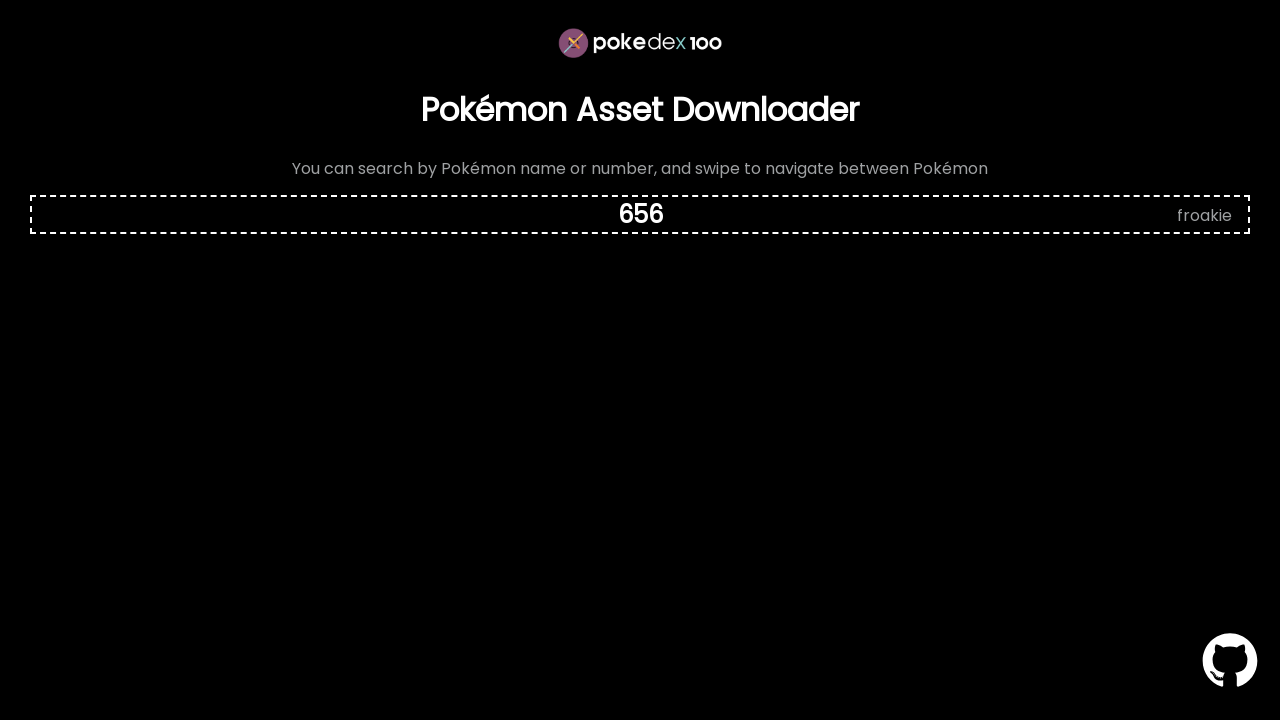

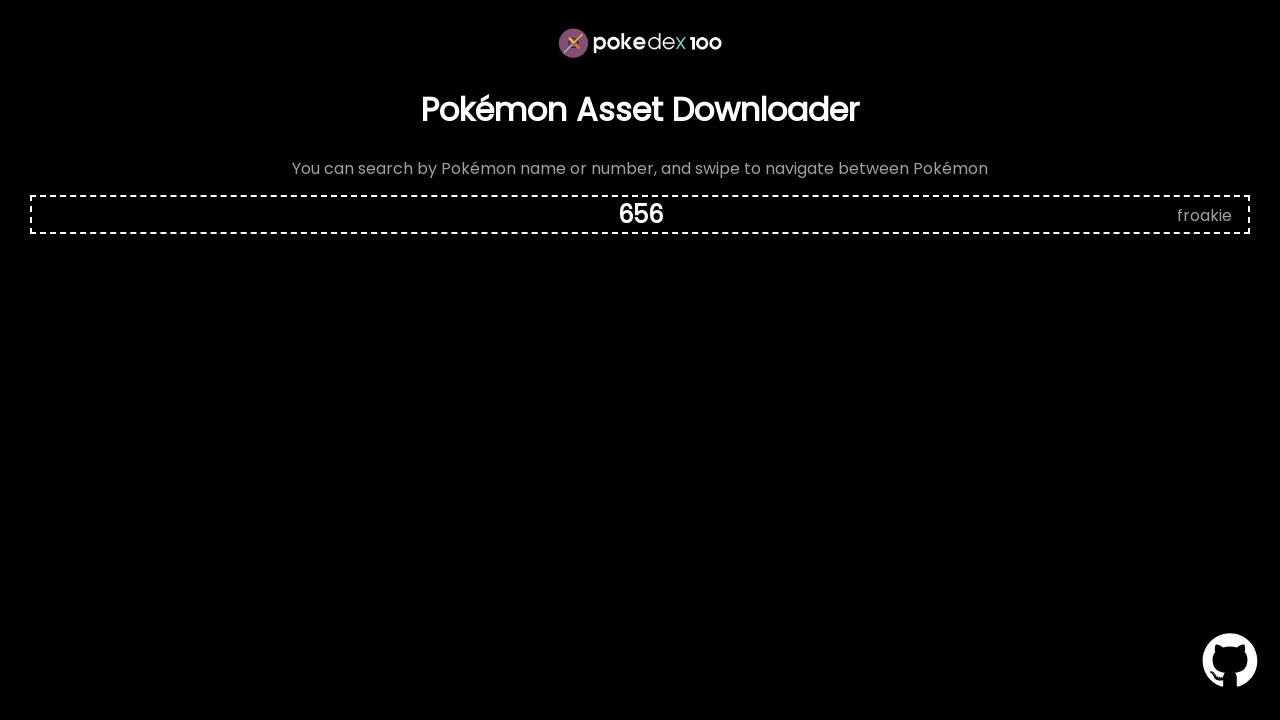